Navigates to TK Maxx website and hovers over the Men's menu to display the dropdown menu items

Starting URL: https://www.tkmaxx.com/uk/en/

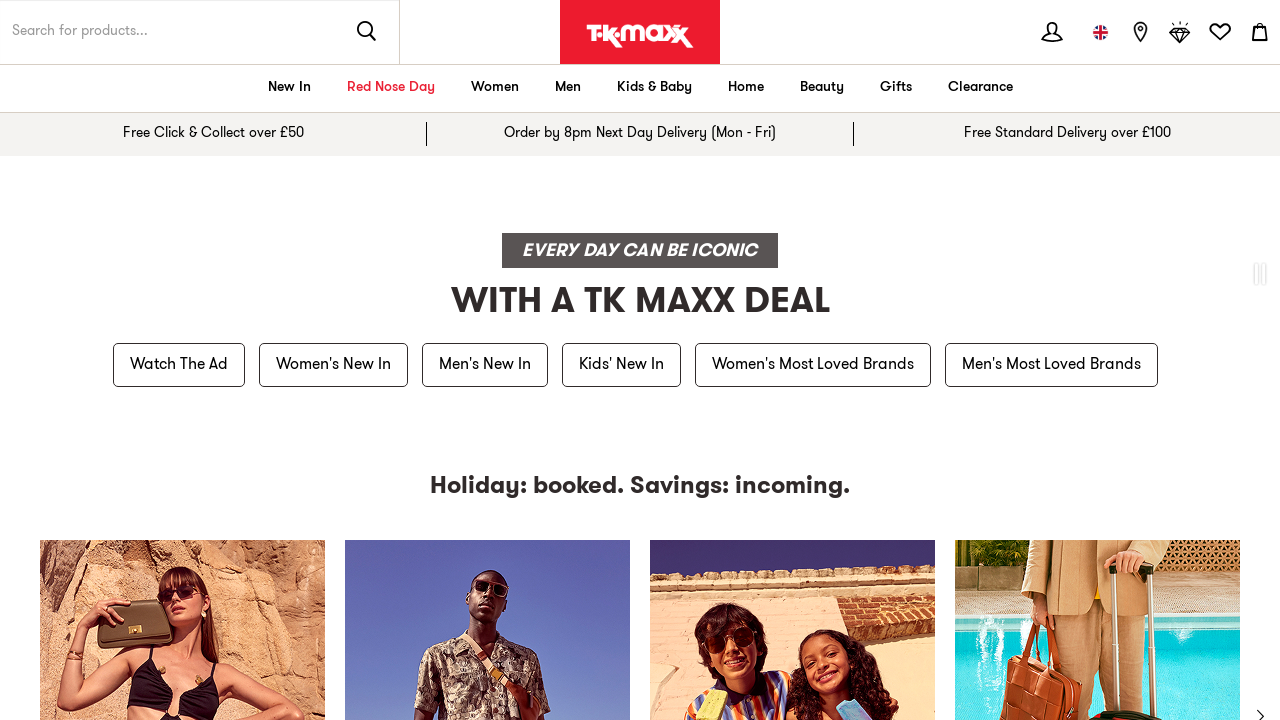

Hovered over Men's menu item to reveal dropdown at (568, 88) on (//a[@title='Men'])[2]
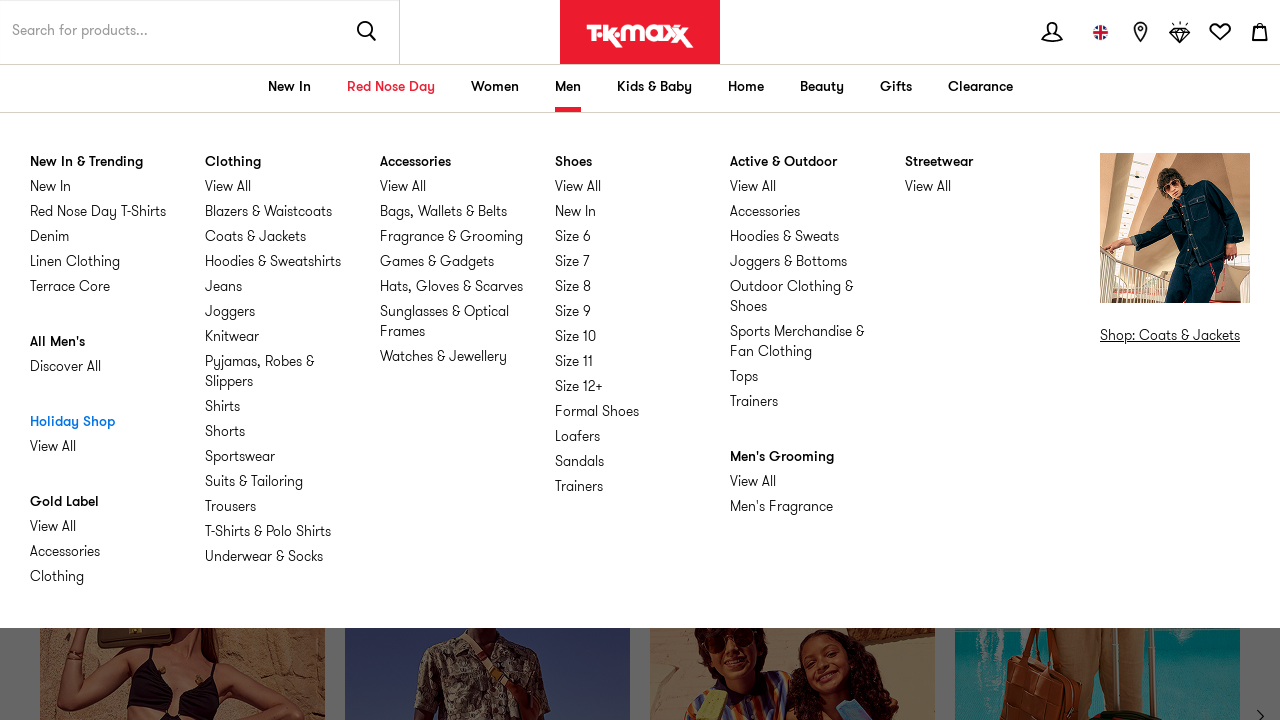

Men's dropdown menu became visible
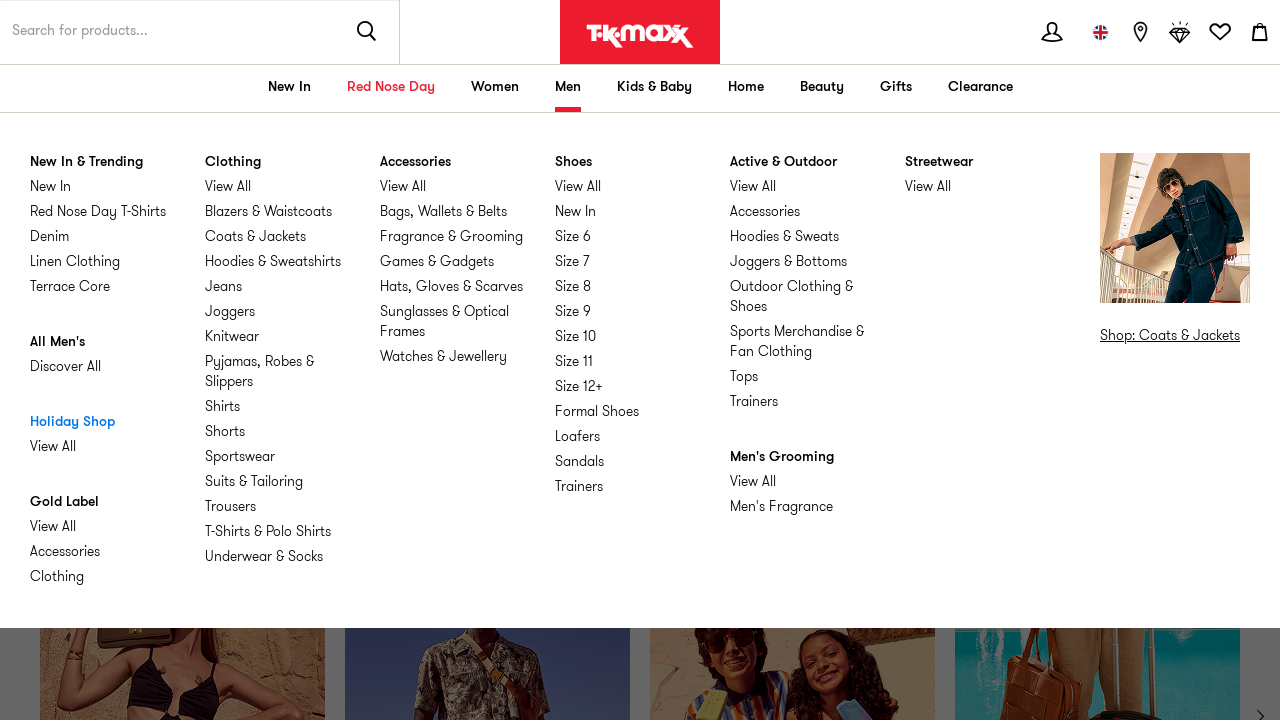

Retrieved all dropdown menu items from Men's category
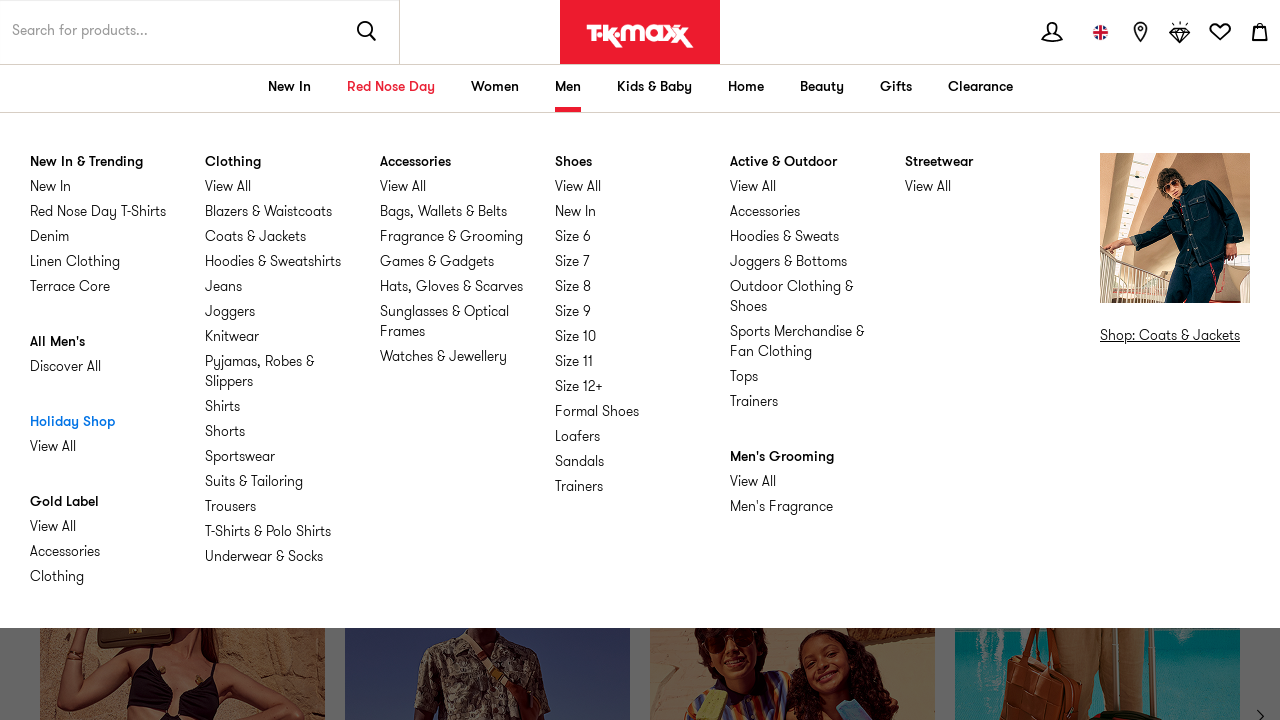

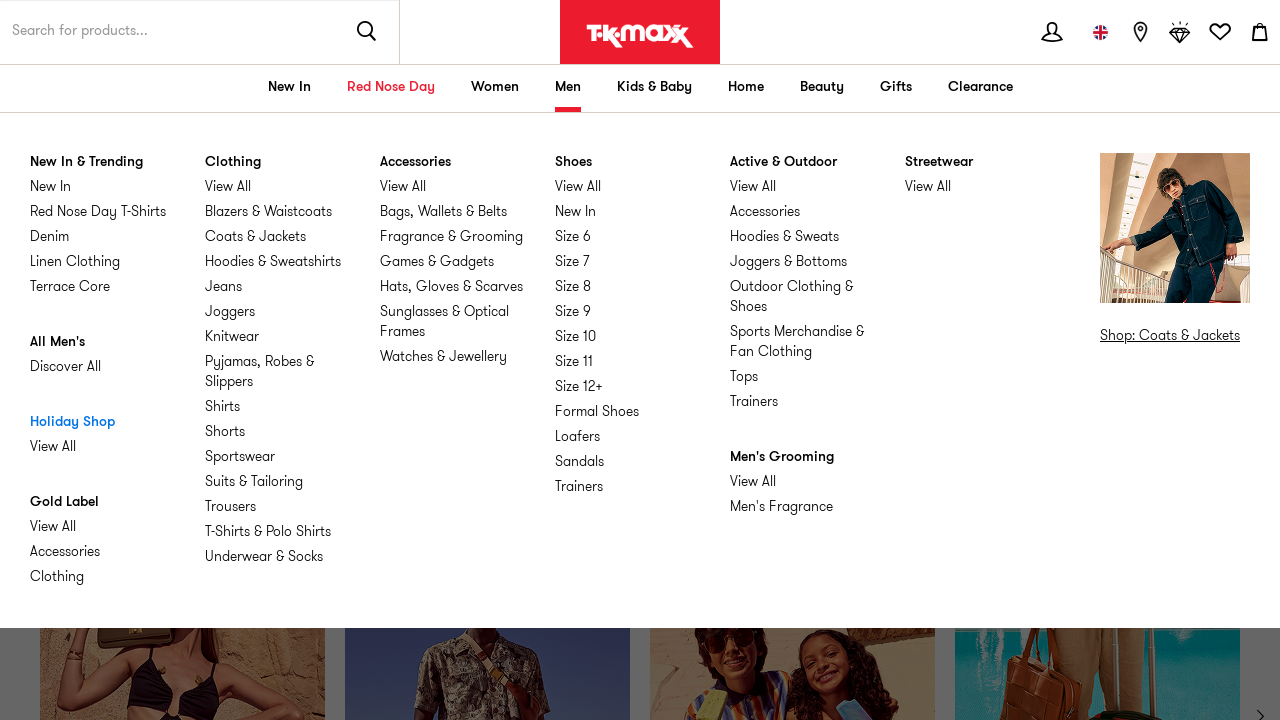